Tests a practice form submission on DemoQA by filling out personal information including name, email, gender, phone number, date of birth, subjects, hobbies, address, and location dropdowns, then verifies the submitted data appears in a confirmation table.

Starting URL: https://demoqa.com/automation-practice-form

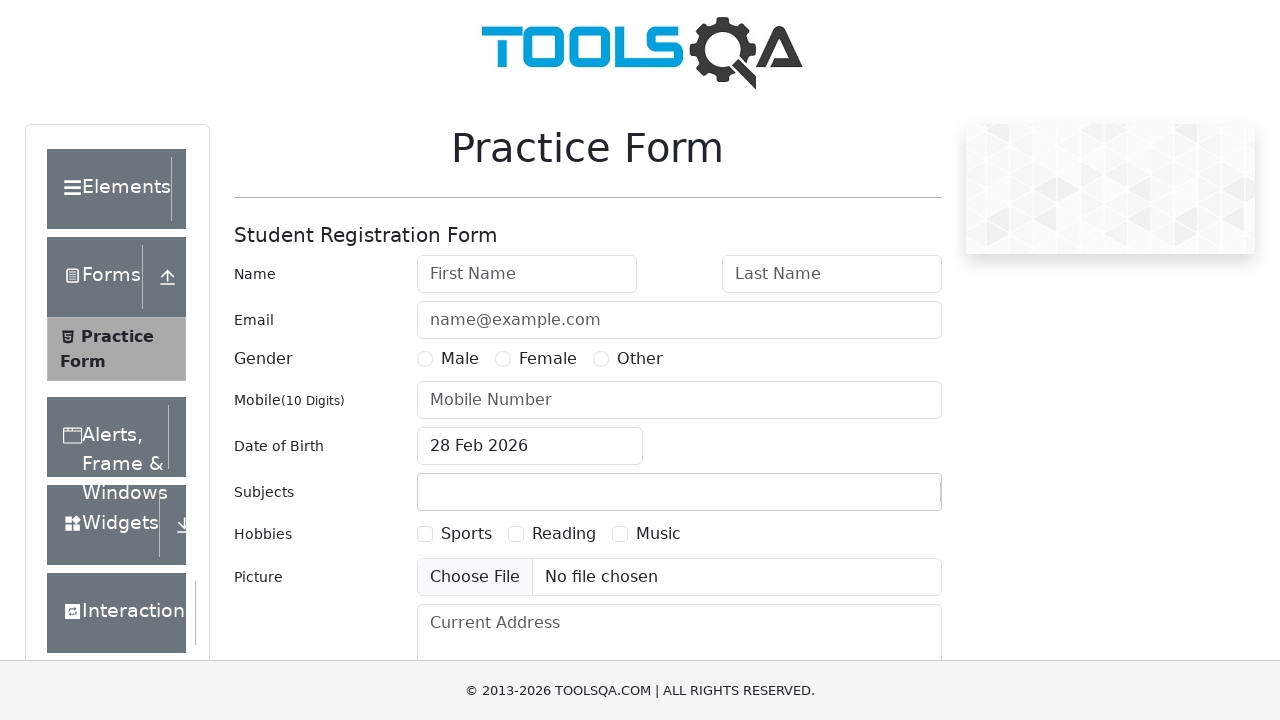

Removed fixed banner element
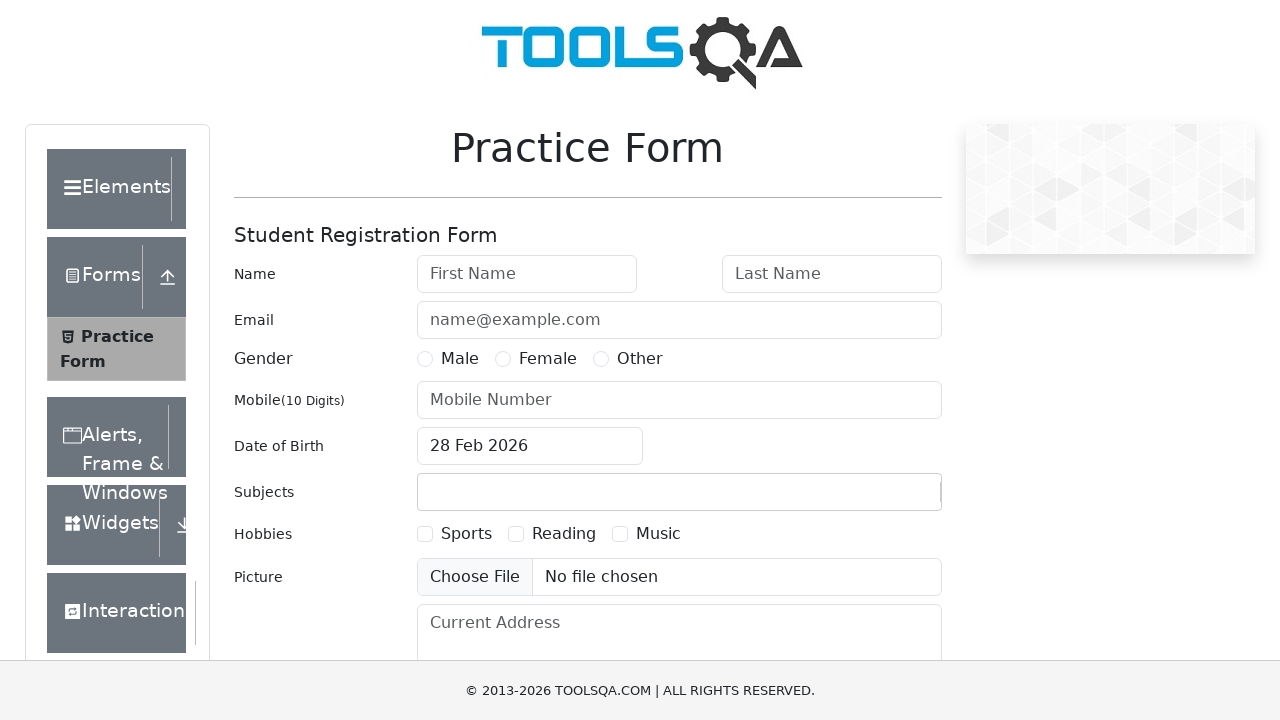

Removed footer element
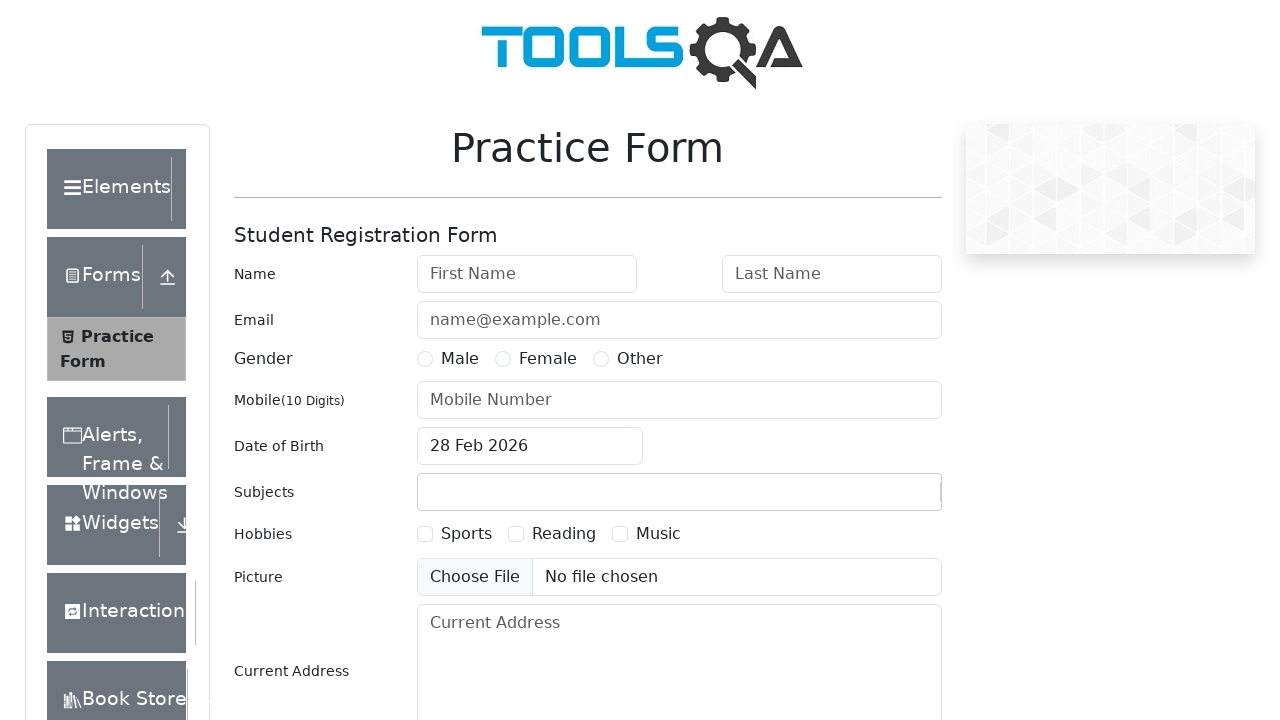

Filled first name with 'Seva' on #firstName
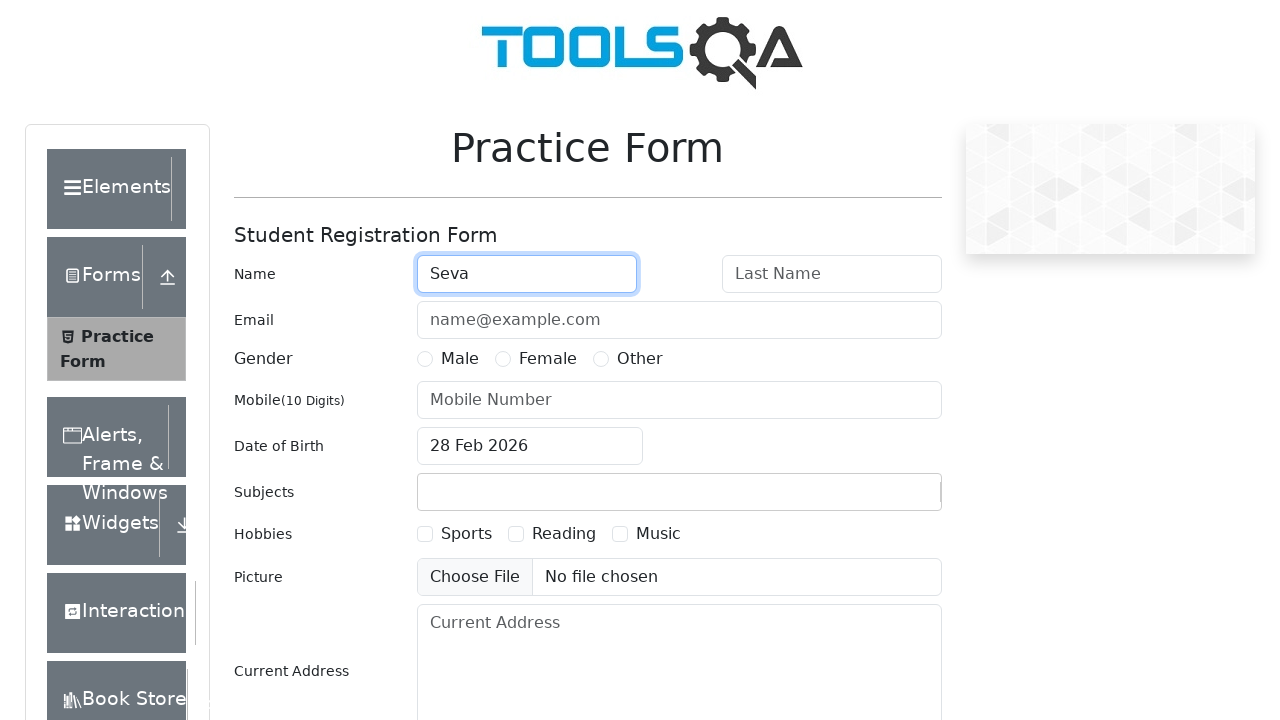

Filled last name with 'Ivanov' on #lastName
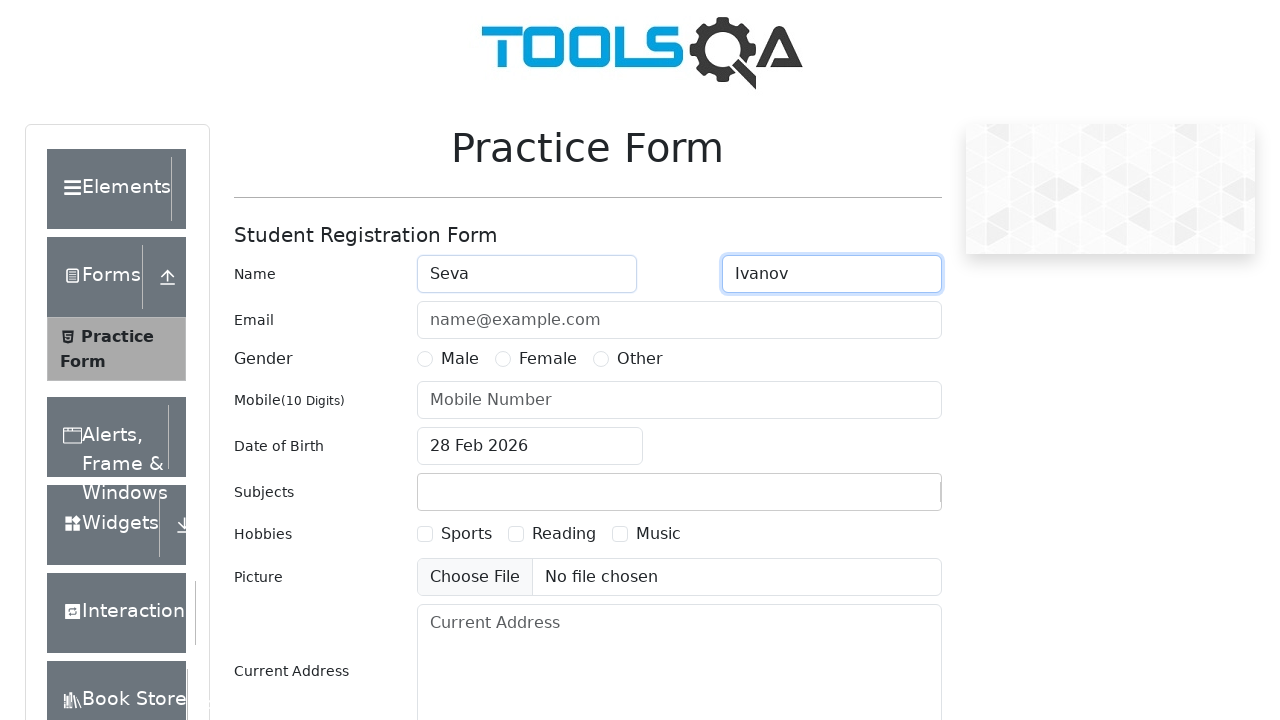

Filled email with 'aaa@a.com' on #userEmail
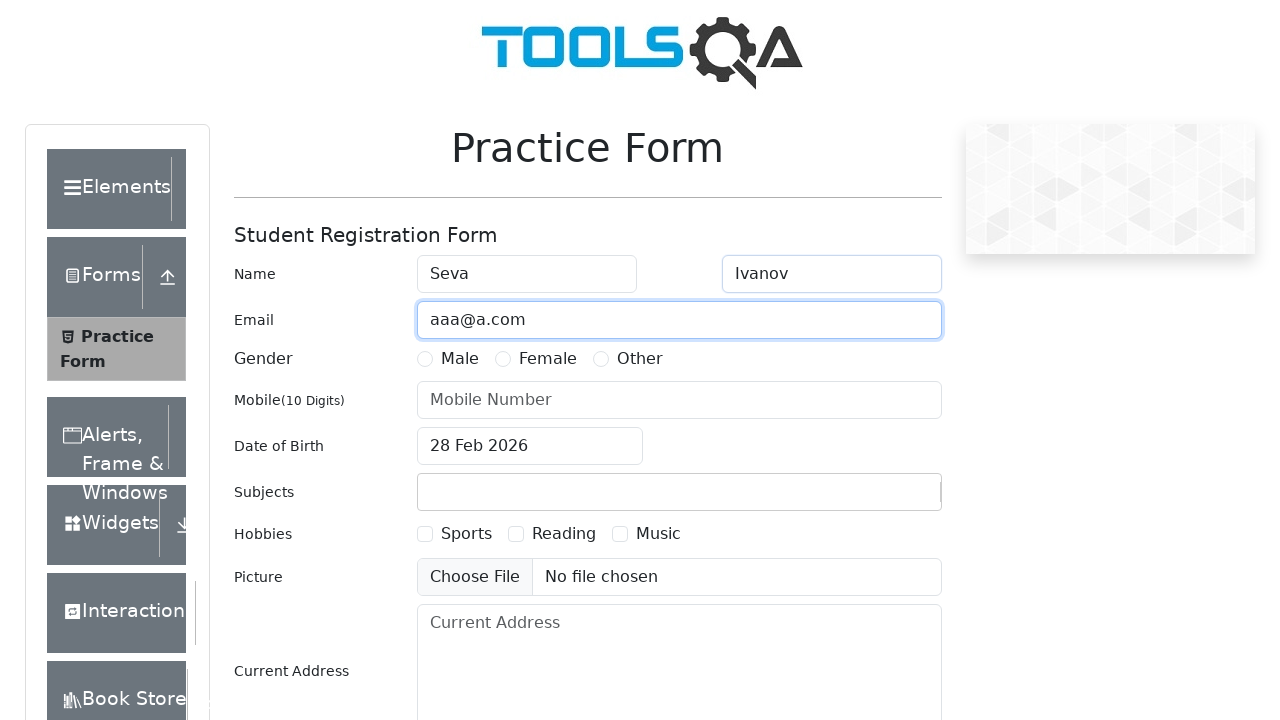

Selected gender option at (460, 359) on label[for='gender-radio-1']
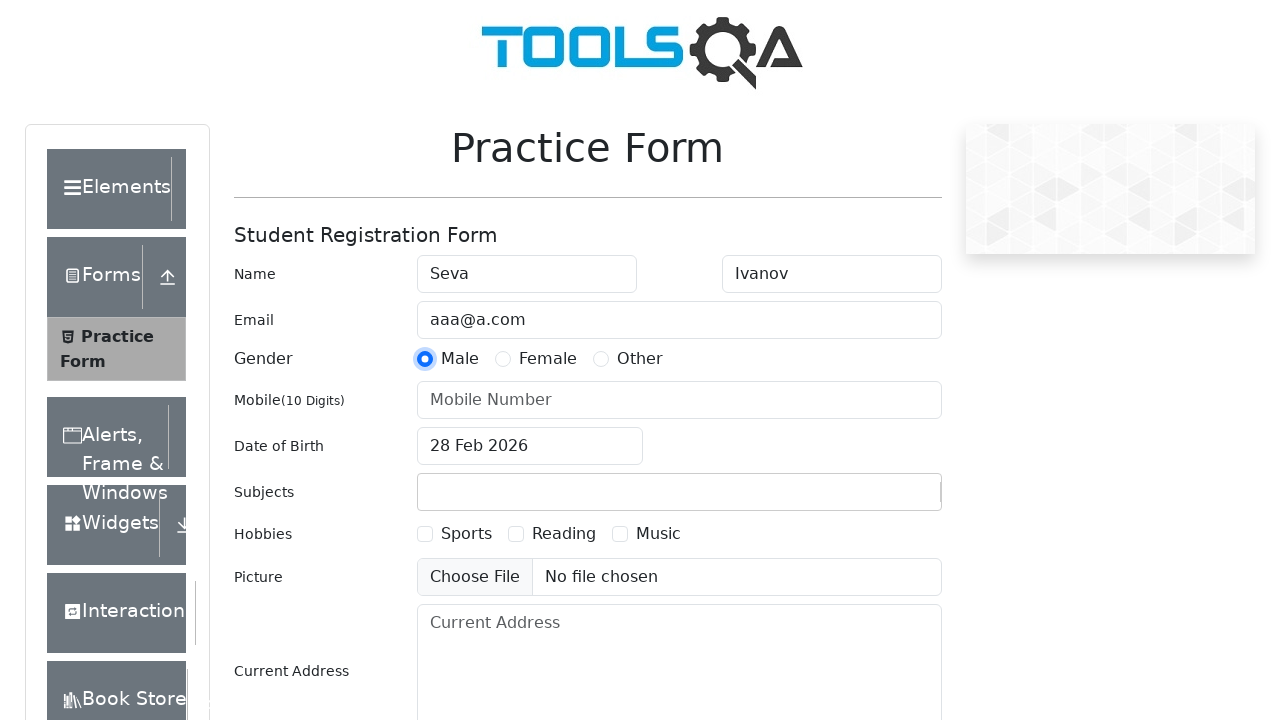

Filled phone number with '7986957850' on #userNumber
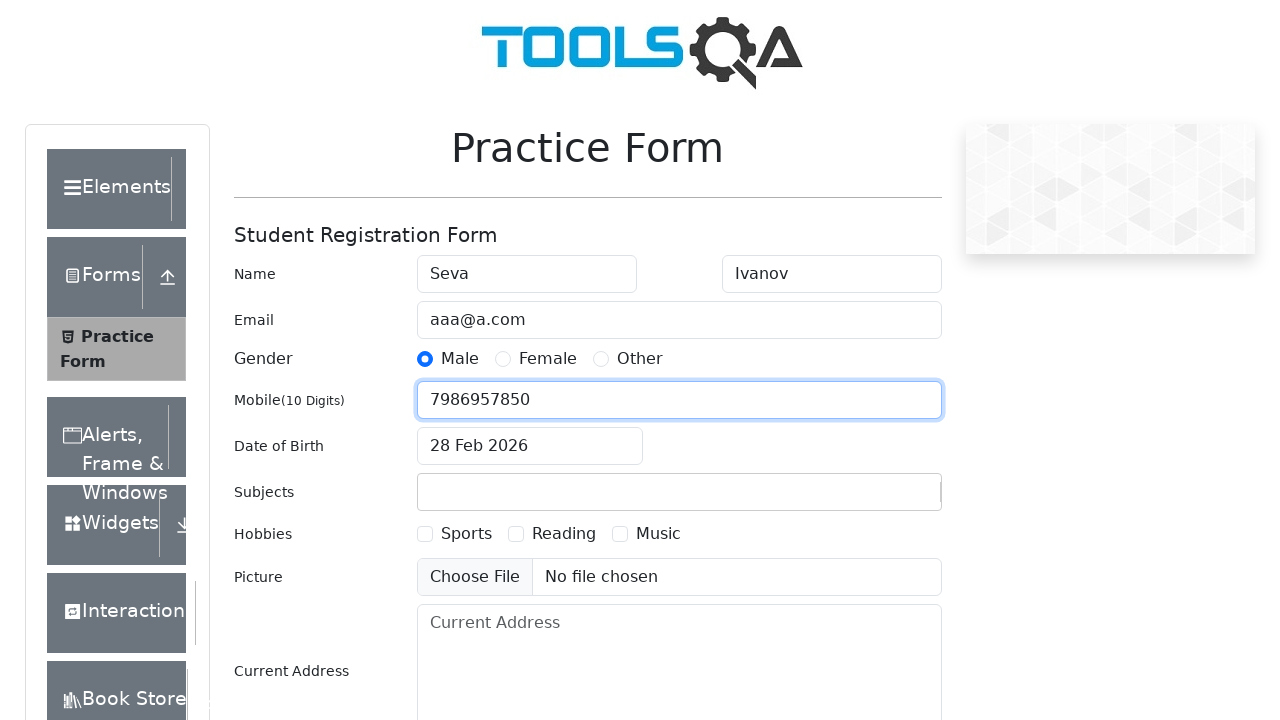

Clicked date of birth input field at (530, 446) on #dateOfBirthInput
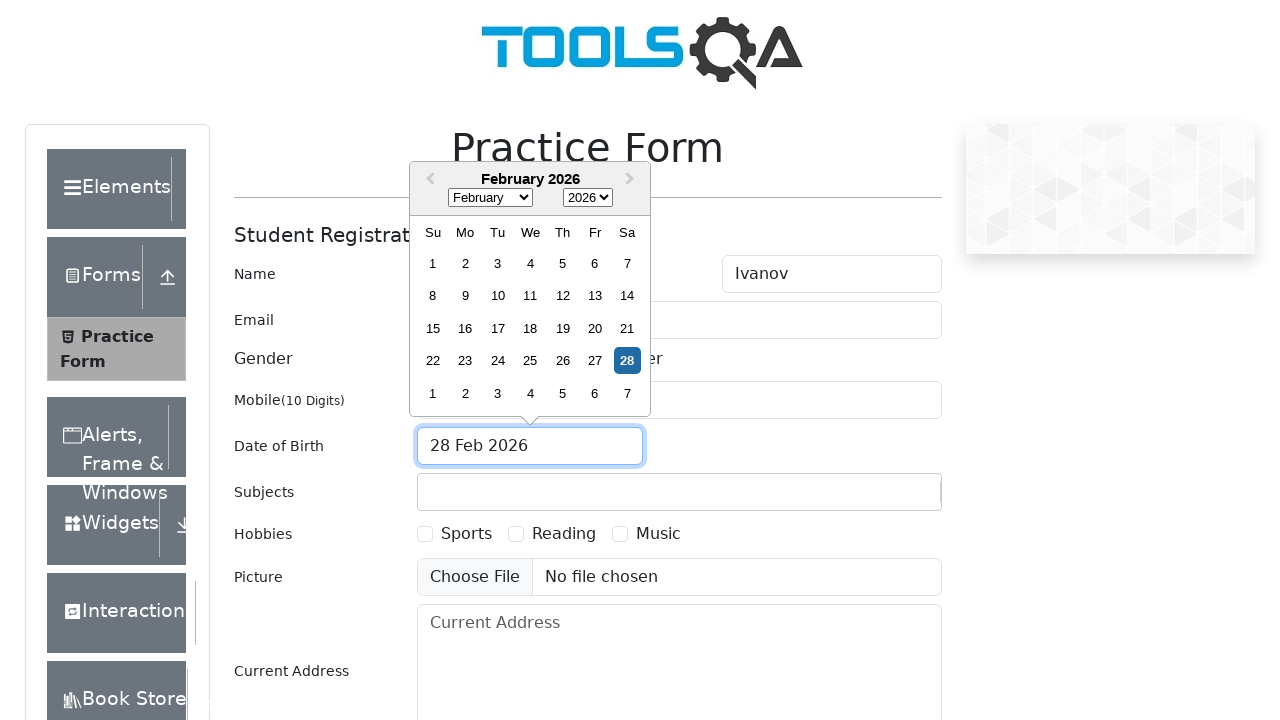

Selected all text in date field
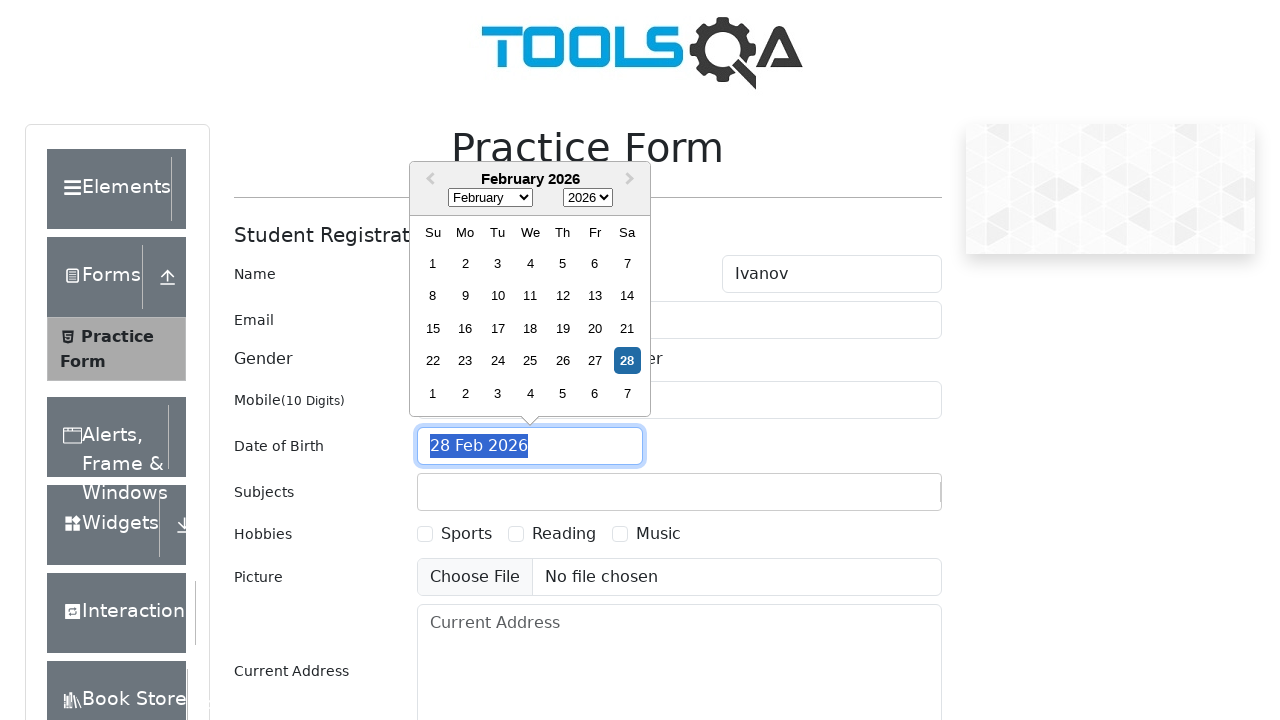

Typed date of birth '11.11.1991'
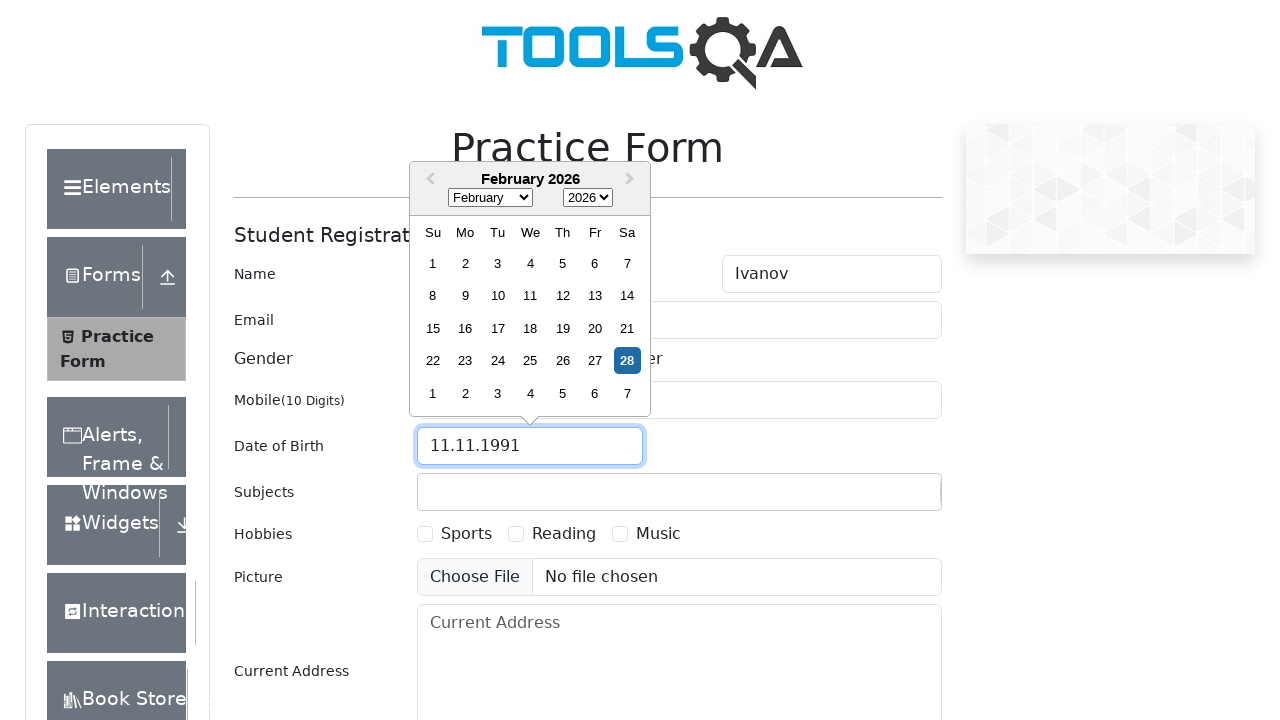

Pressed Enter to confirm date of birth
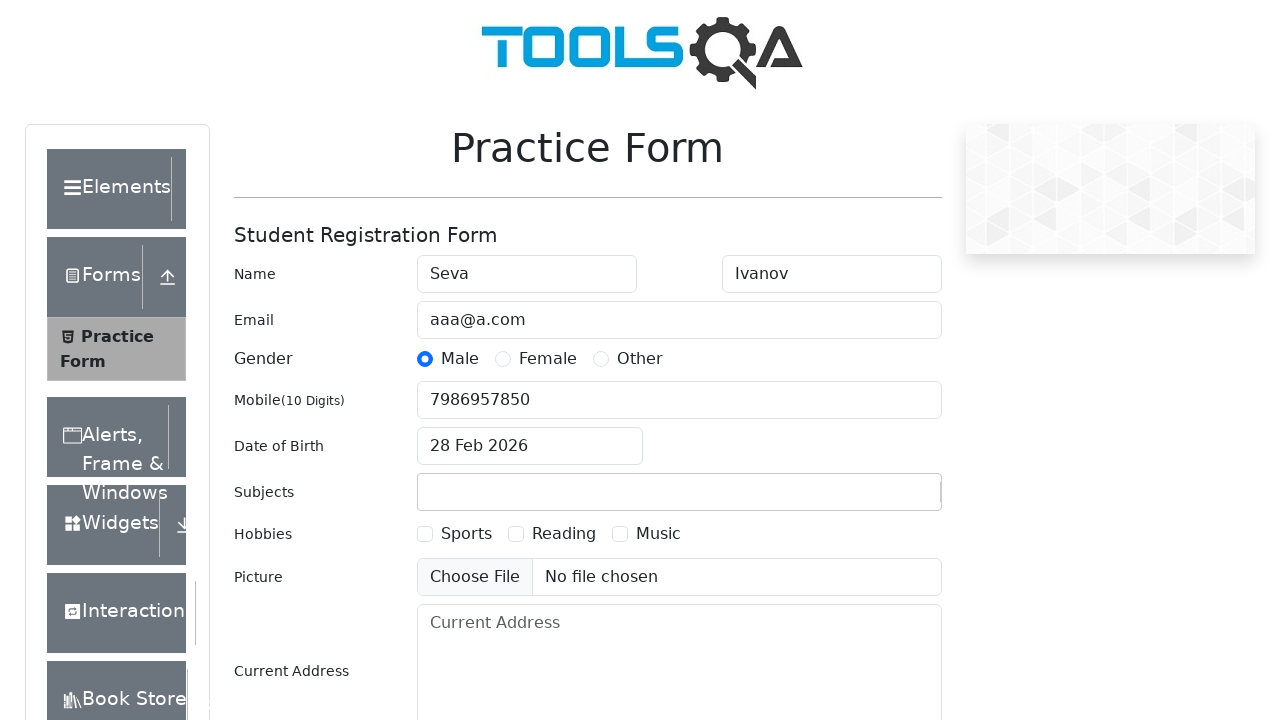

Filled subjects field with 'Arts' on #subjectsInput
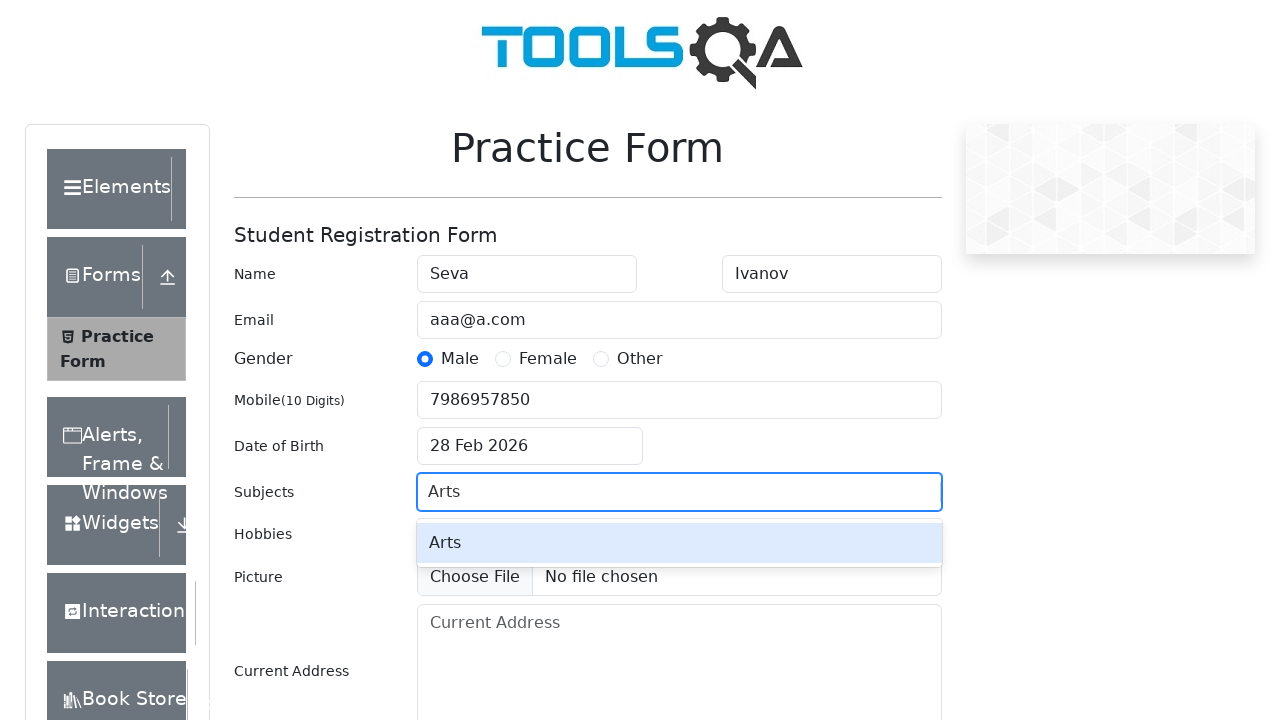

Pressed Enter to confirm subject selection
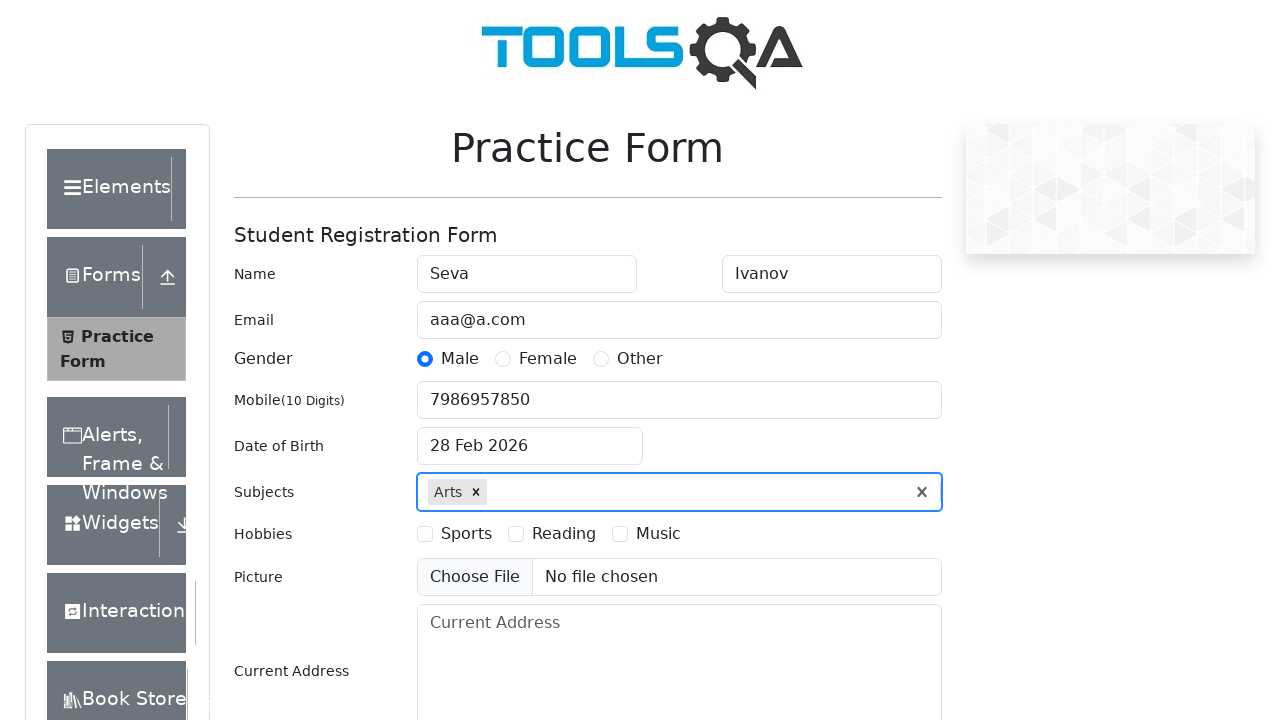

Selected first hobby checkbox at (466, 534) on label[for='hobbies-checkbox-1']
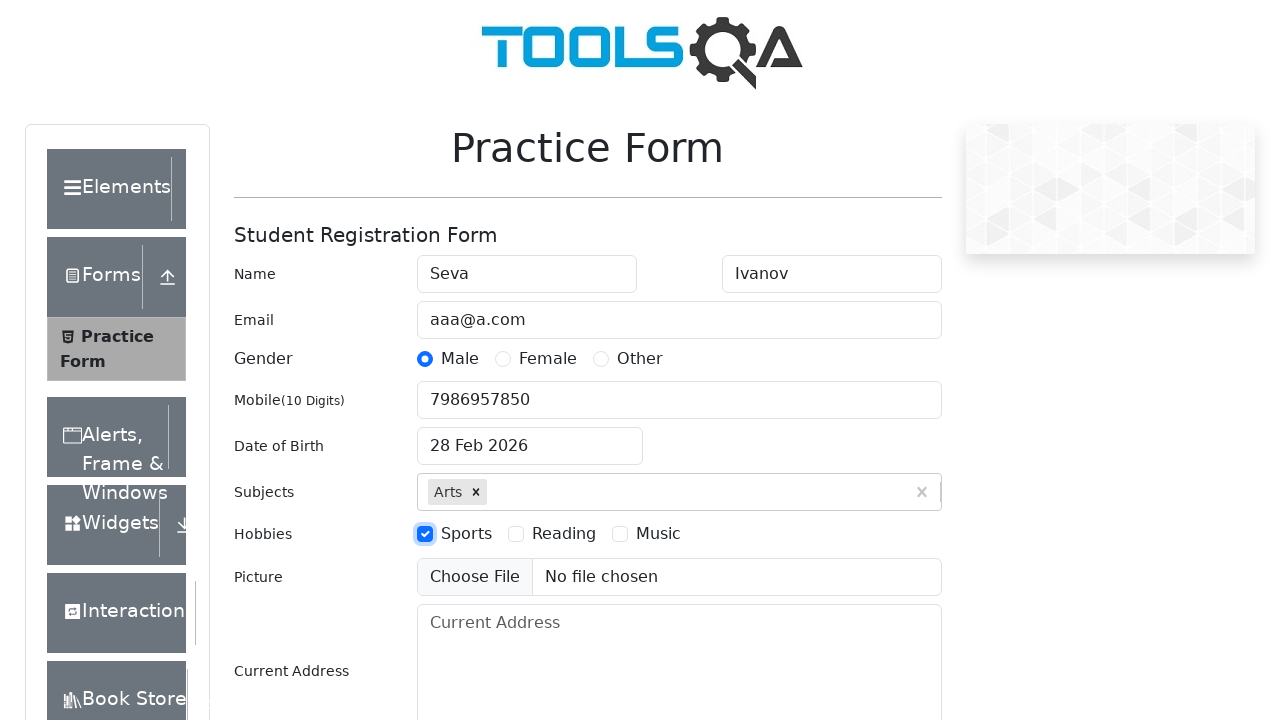

Selected second hobby checkbox at (564, 534) on label[for='hobbies-checkbox-2']
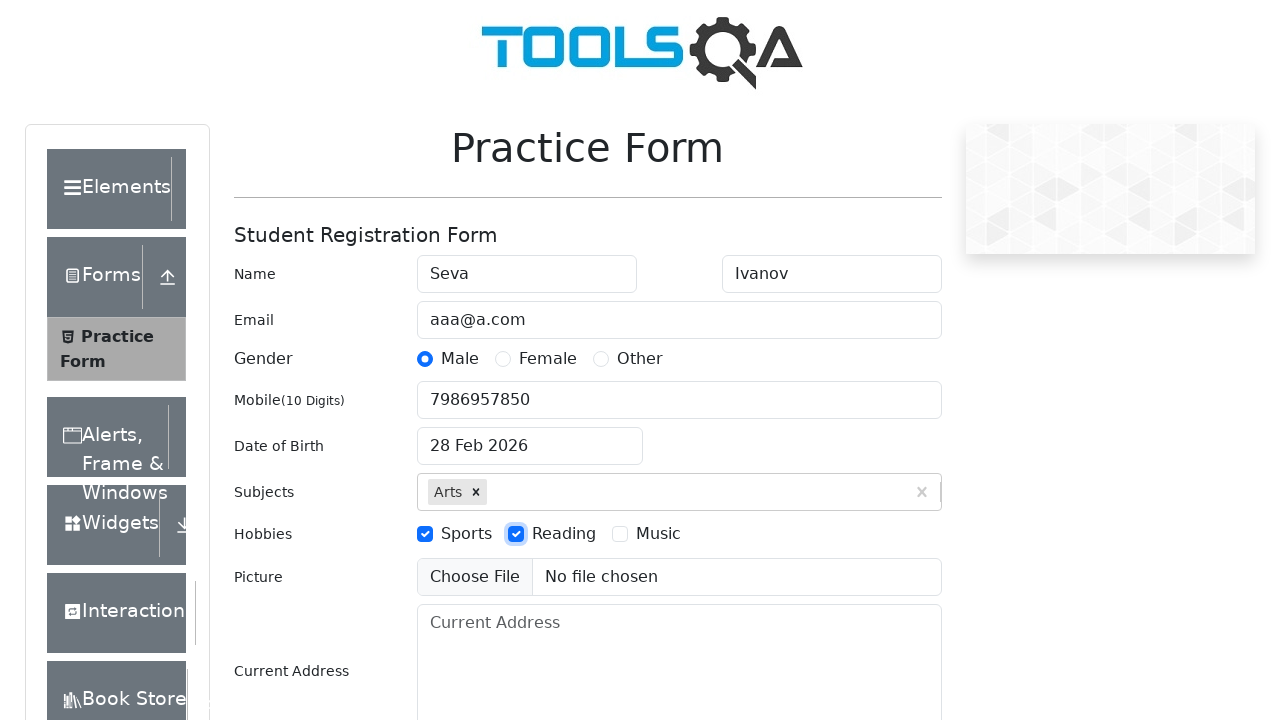

Selected third hobby checkbox at (658, 534) on label[for='hobbies-checkbox-3']
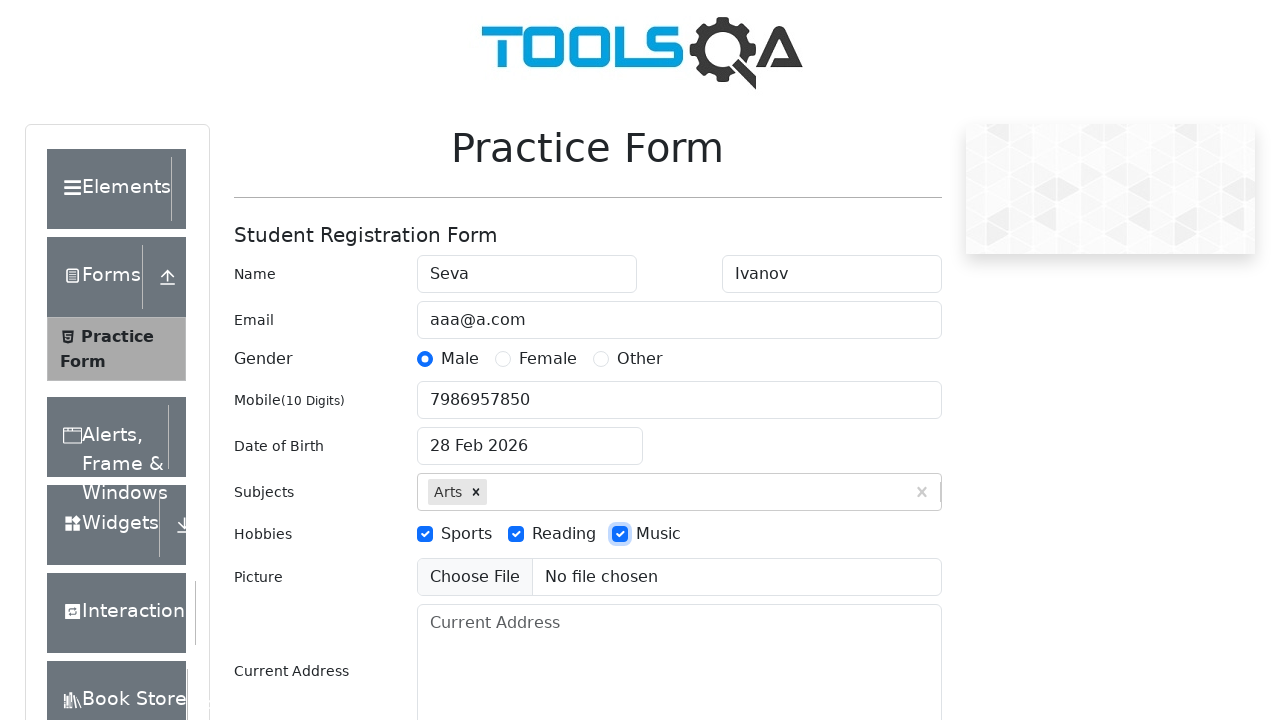

Filled current address with 'Kazan' on #currentAddress
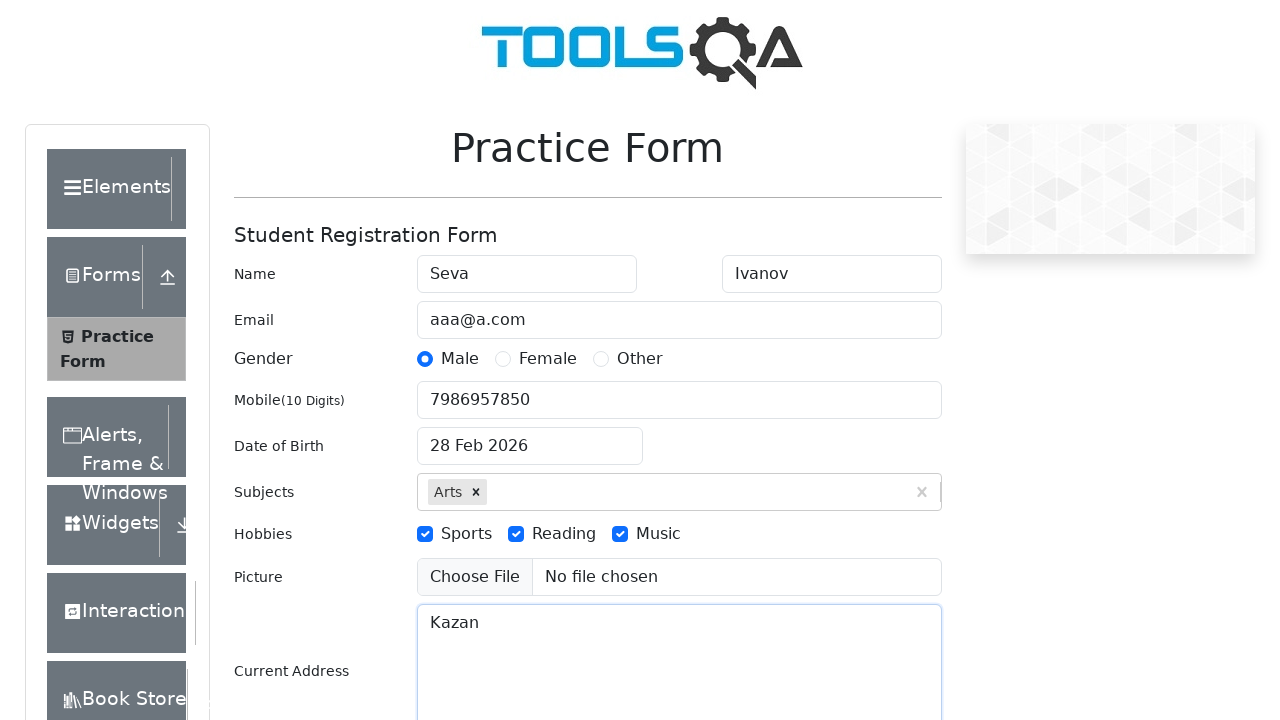

Clicked state dropdown at (527, 437) on #state
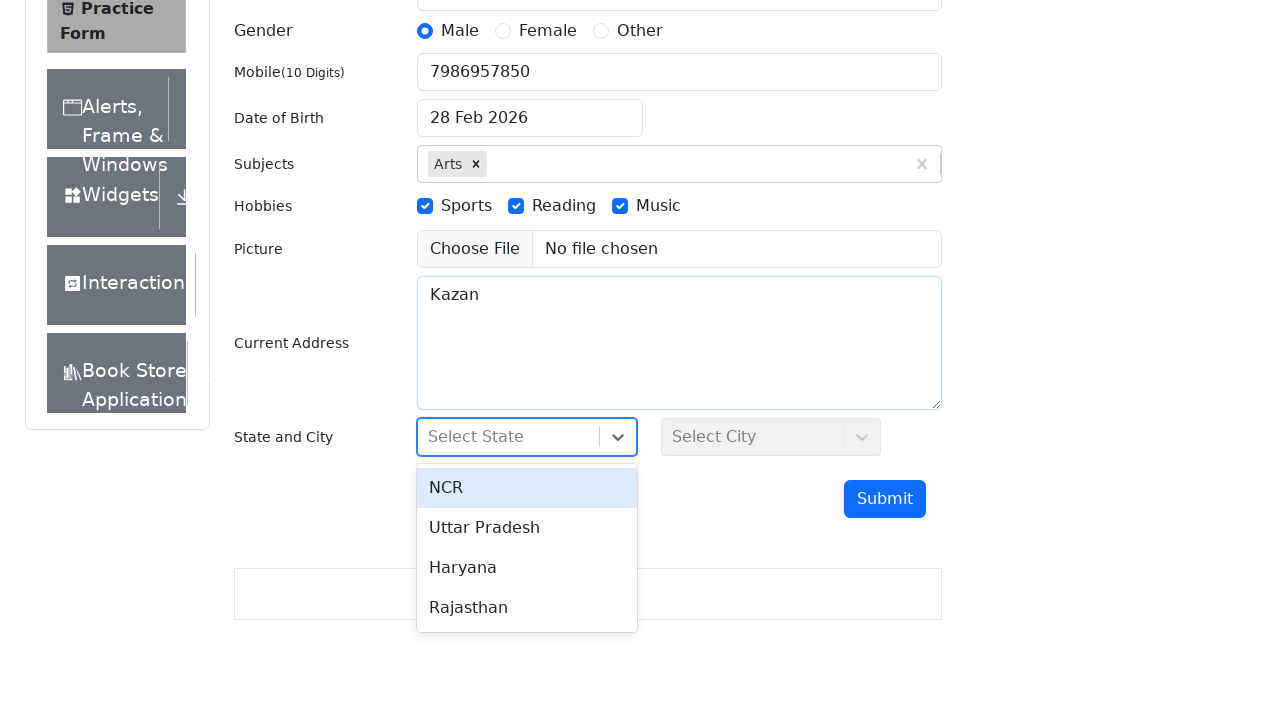

Selected state option from dropdown at (527, 568) on #react-select-3-option-2
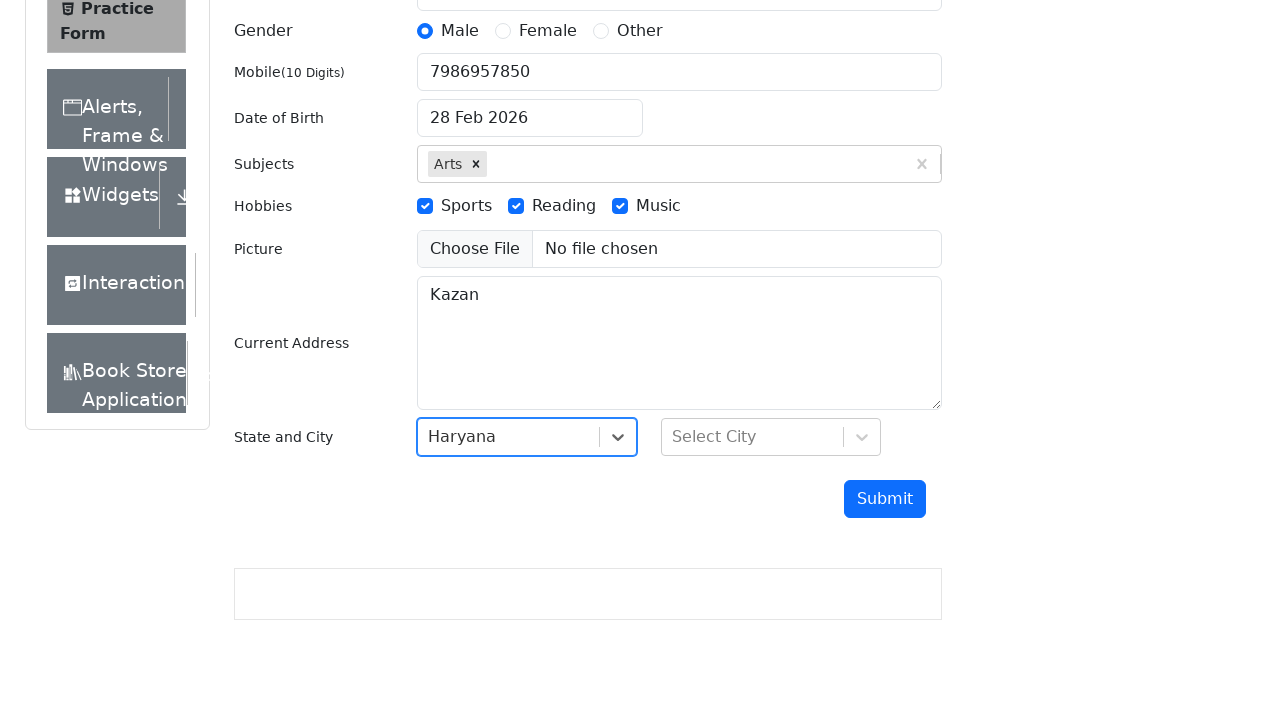

Clicked city dropdown at (771, 437) on #city
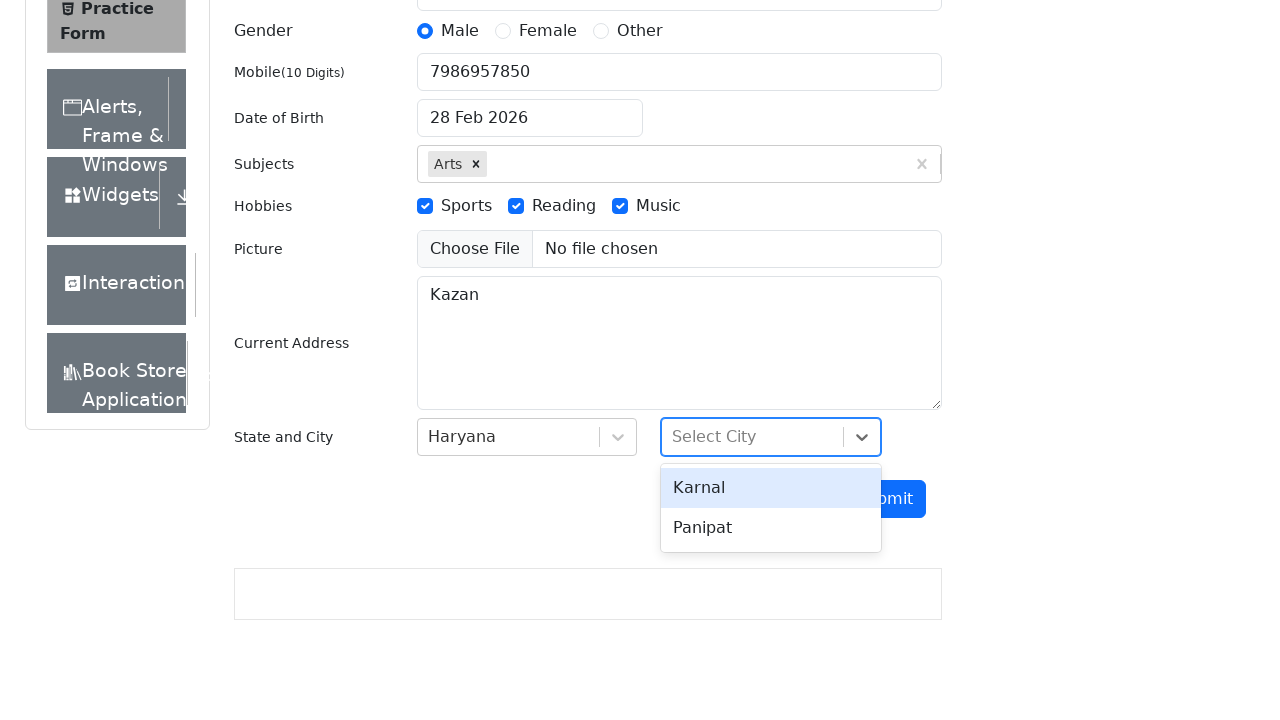

Selected city option from dropdown at (771, 488) on #react-select-4-option-0
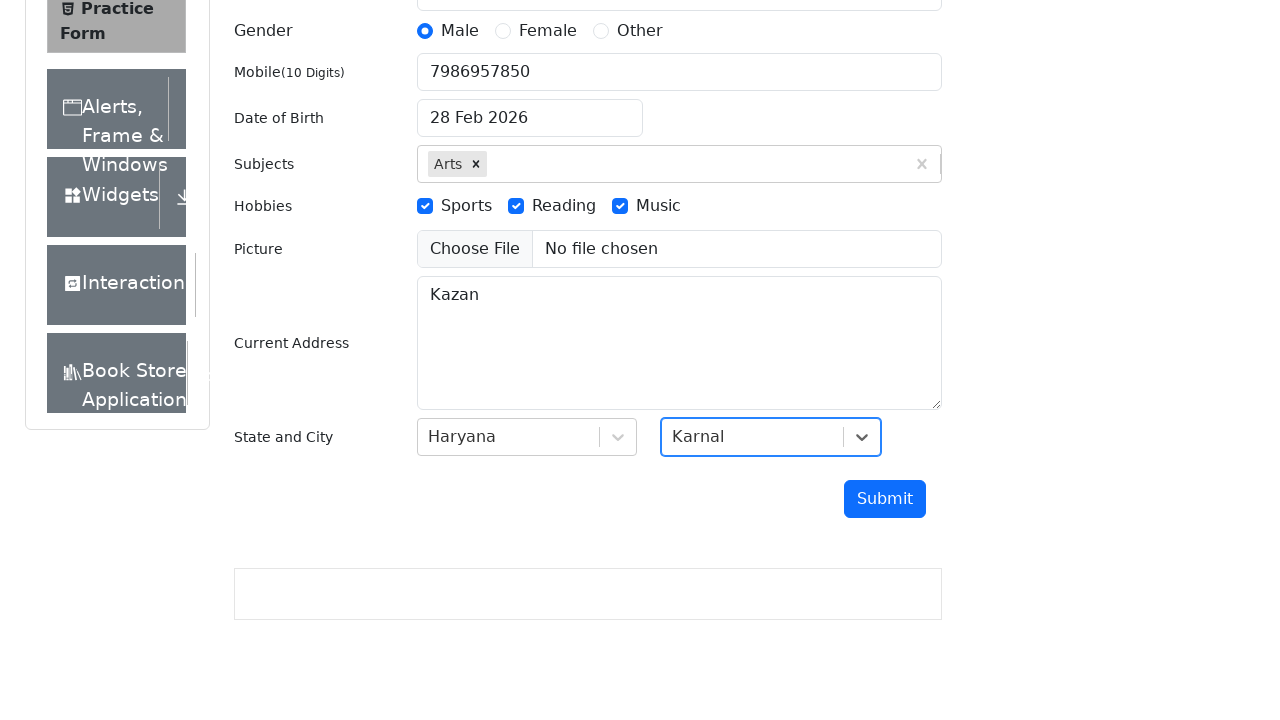

Clicked submit button to submit form at (885, 499) on #submit
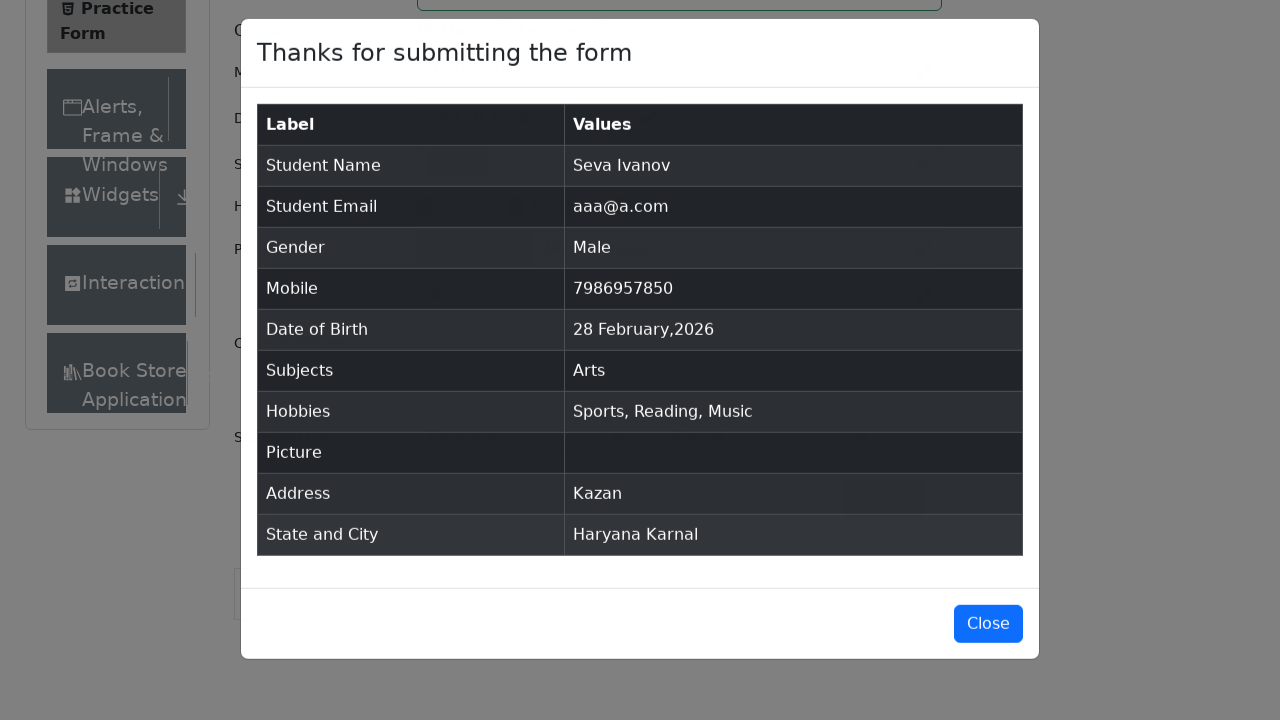

Confirmation table element loaded
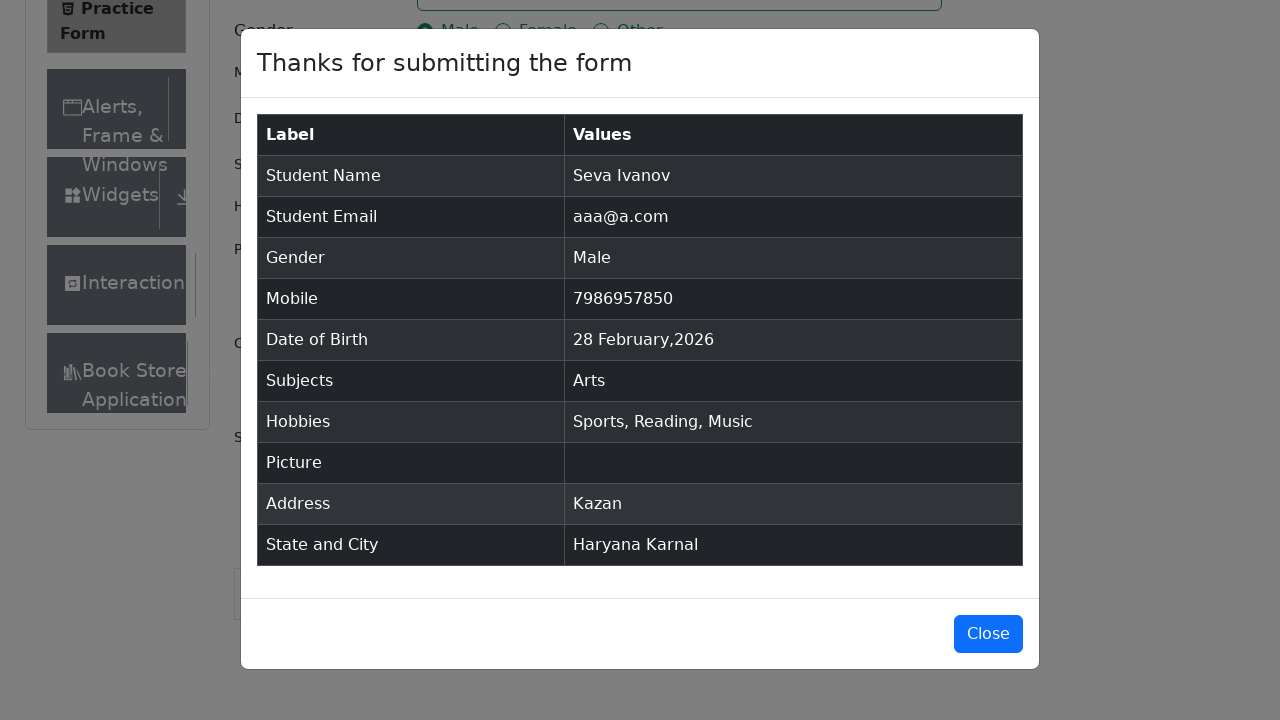

Confirmation table is now visible
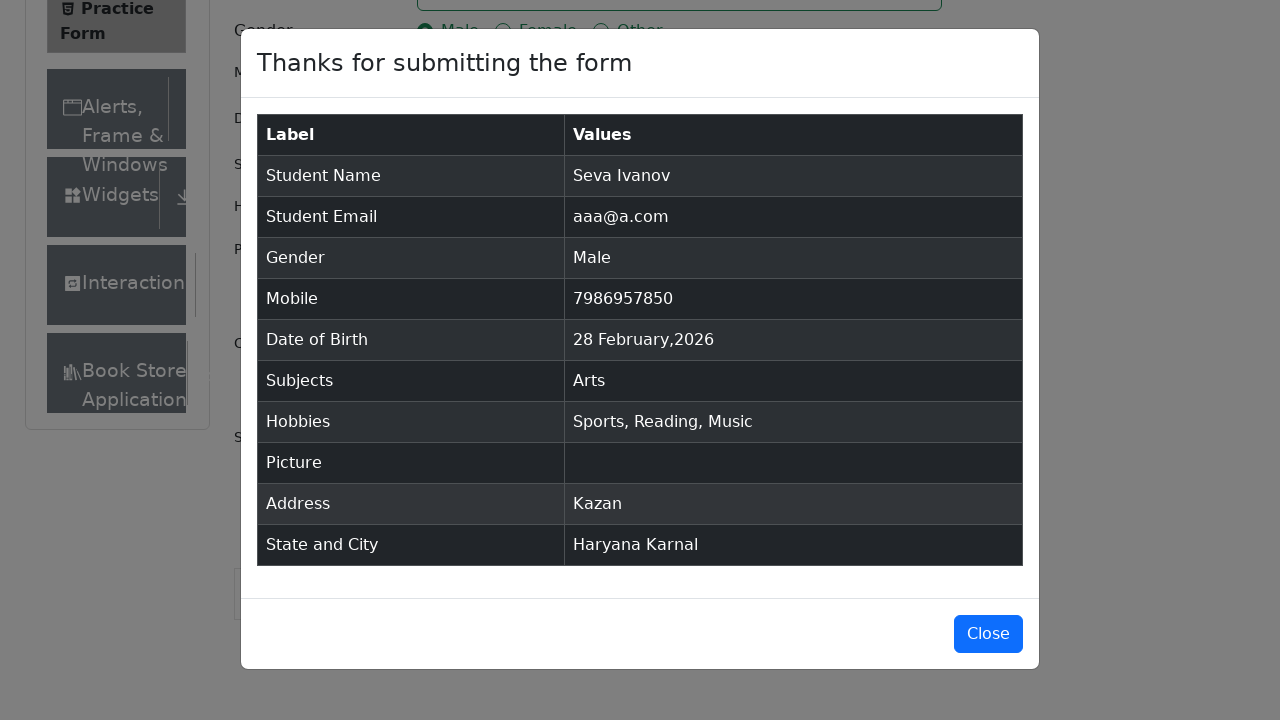

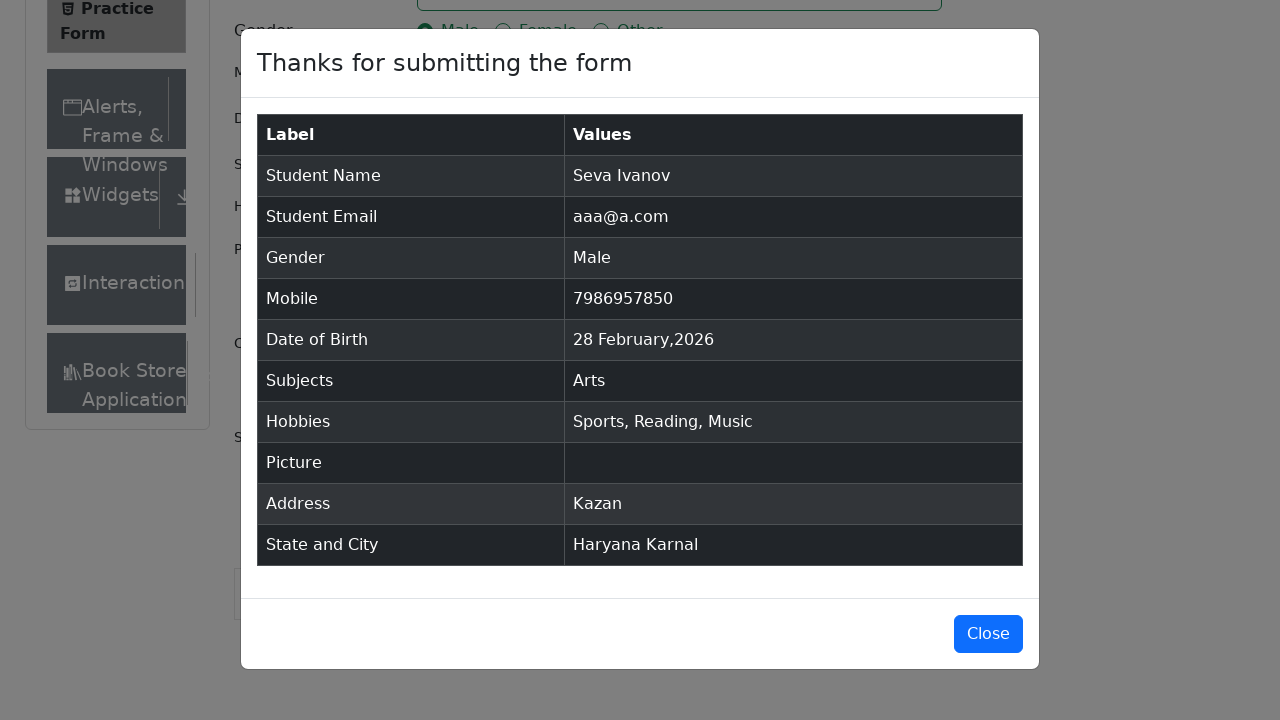